Navigates to an Angular demo app and clicks the library button to test navigation functionality

Starting URL: https://rahulshettyacademy.com/angularAppdemo/

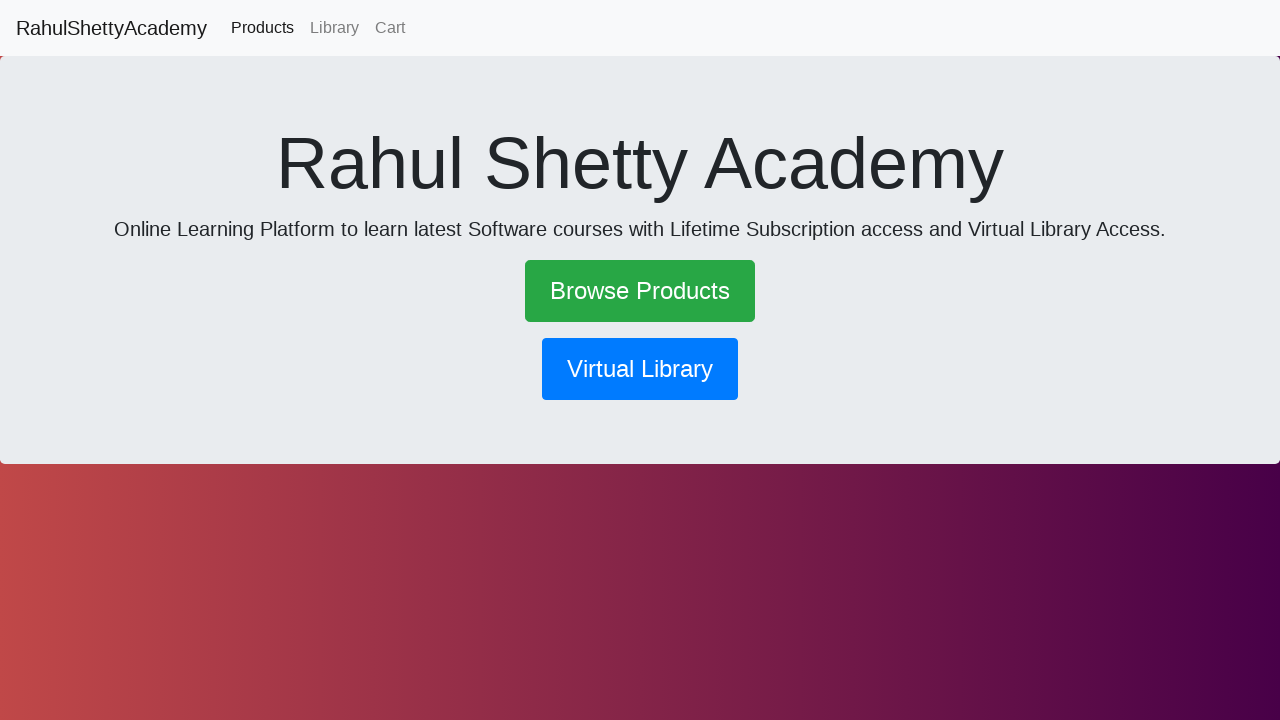

Clicked the library button to test navigation functionality at (640, 369) on button[routerlink*='library']
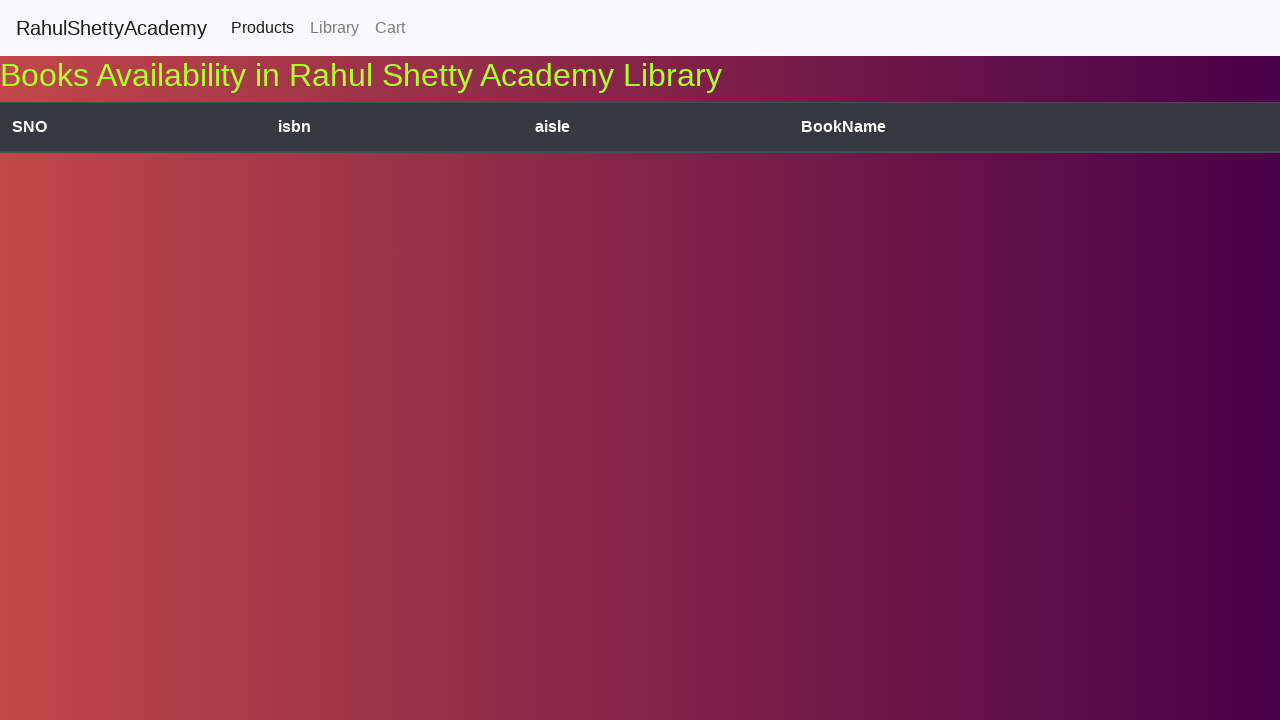

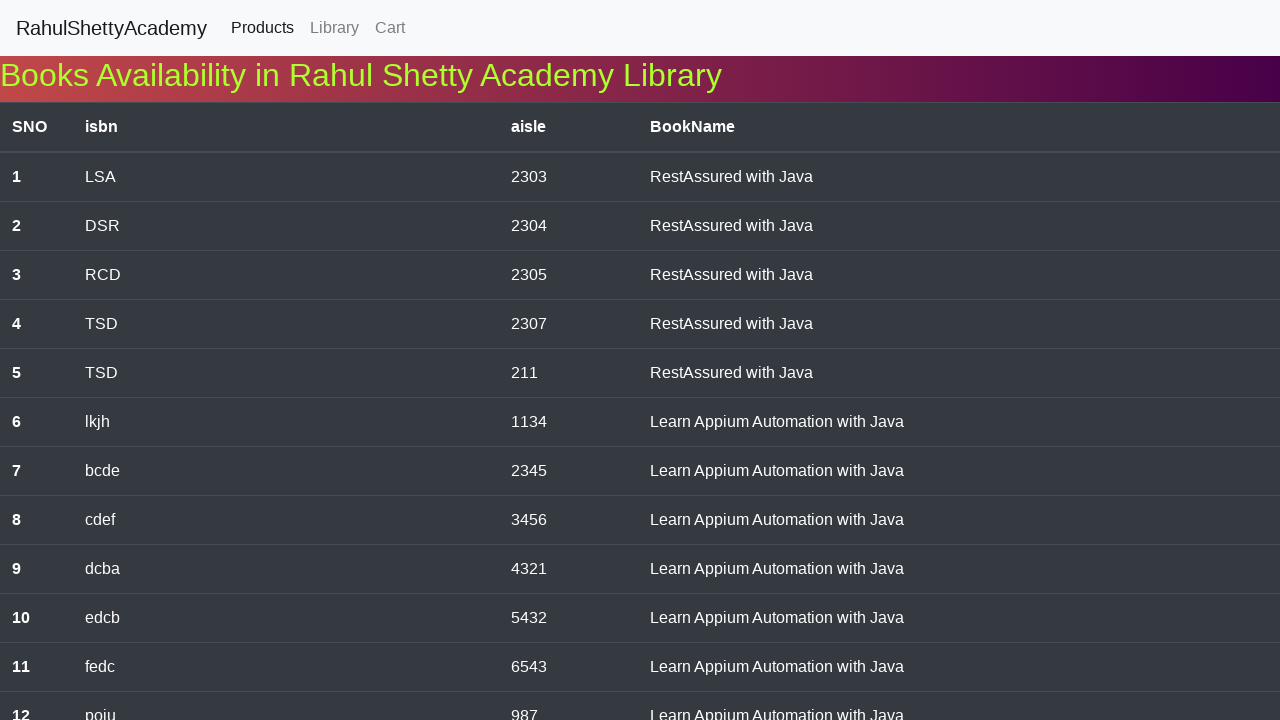